Tests form submission with an extremely long manufacturer value to verify error handling

Starting URL: https://carros-crud.vercel.app/

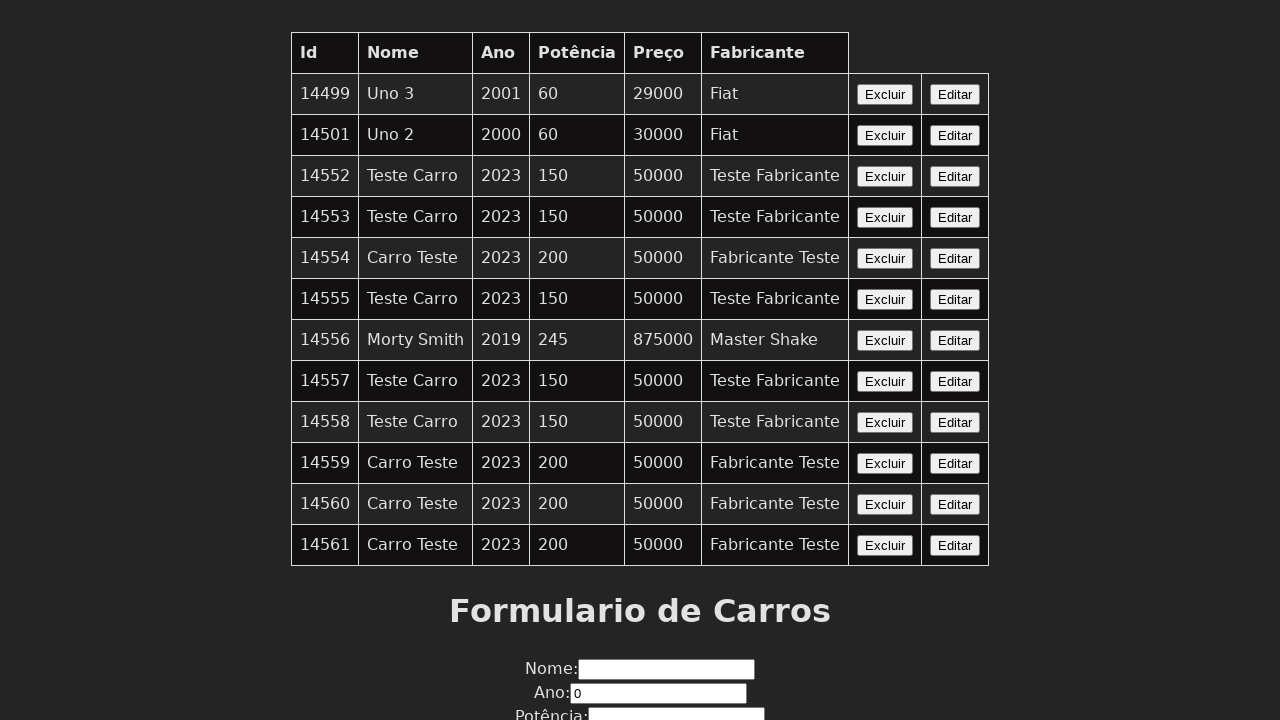

Set up dialog handler to automatically accept alerts
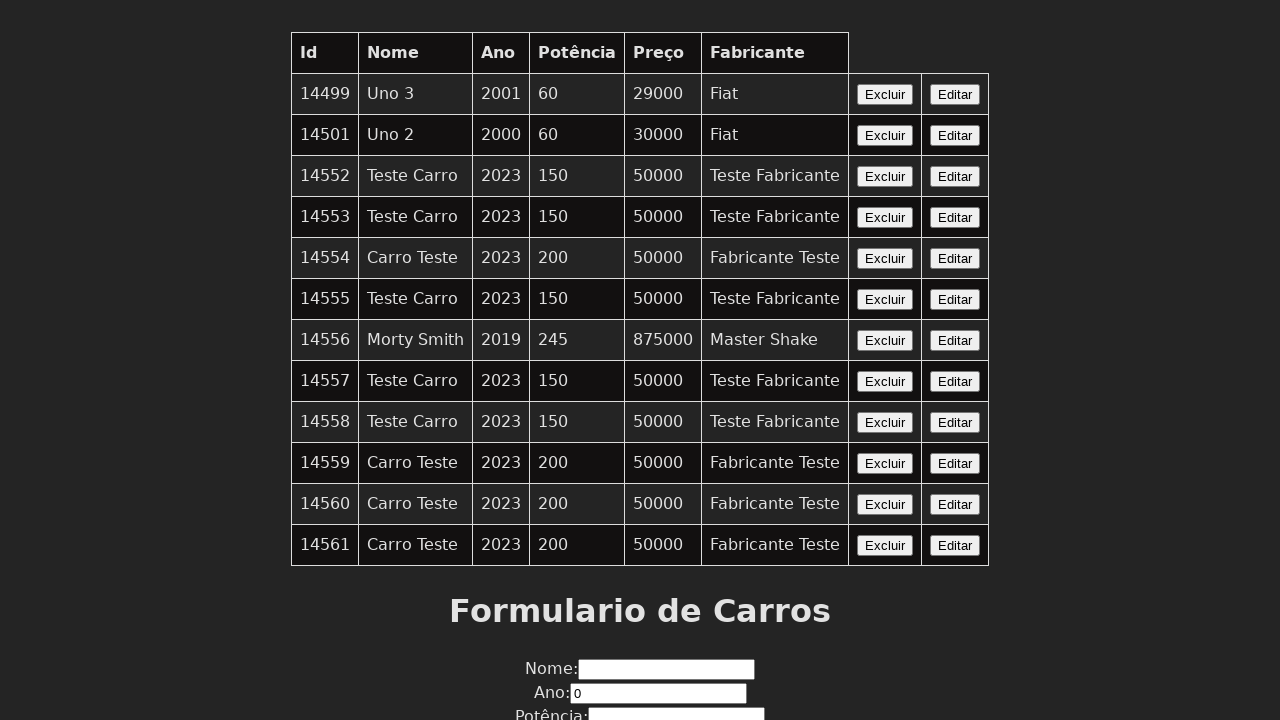

Filled name field with 'Teste Carro' on input[name='nome']
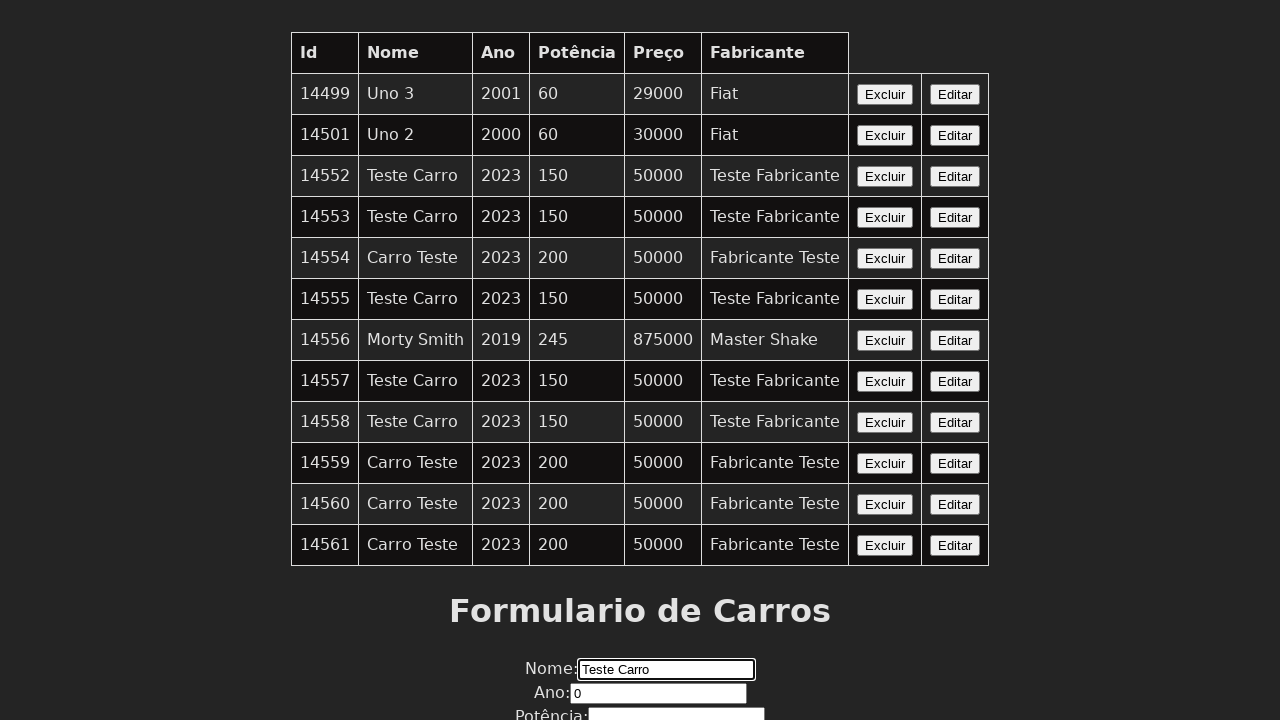

Filled year field with '2023' on input[name='ano']
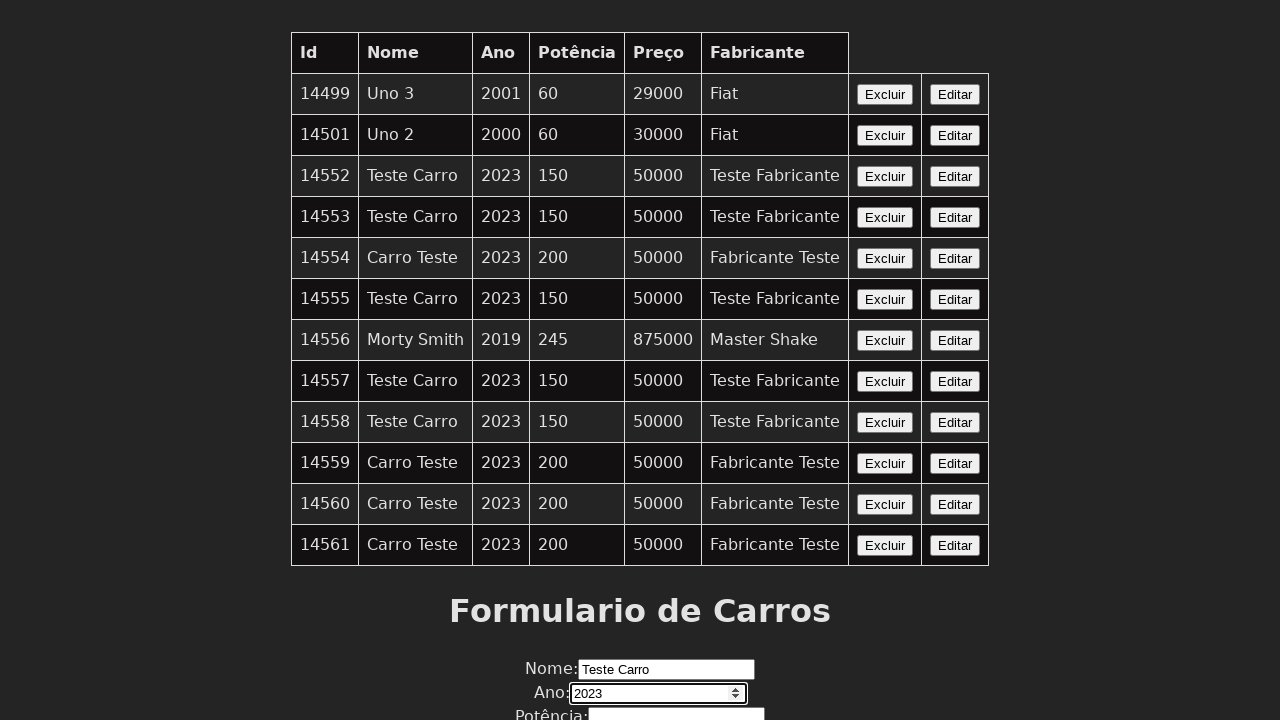

Filled power field with '200' on input[name='potencia']
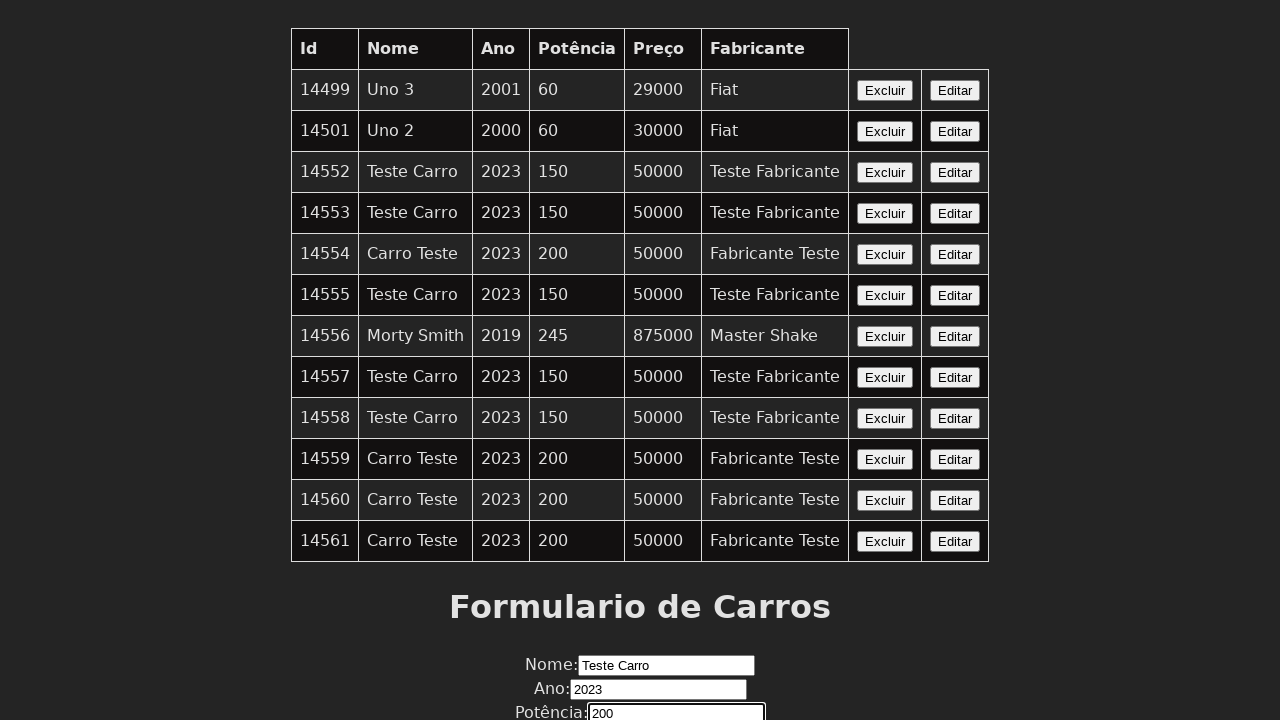

Filled price field with '50000' on input[name='preco']
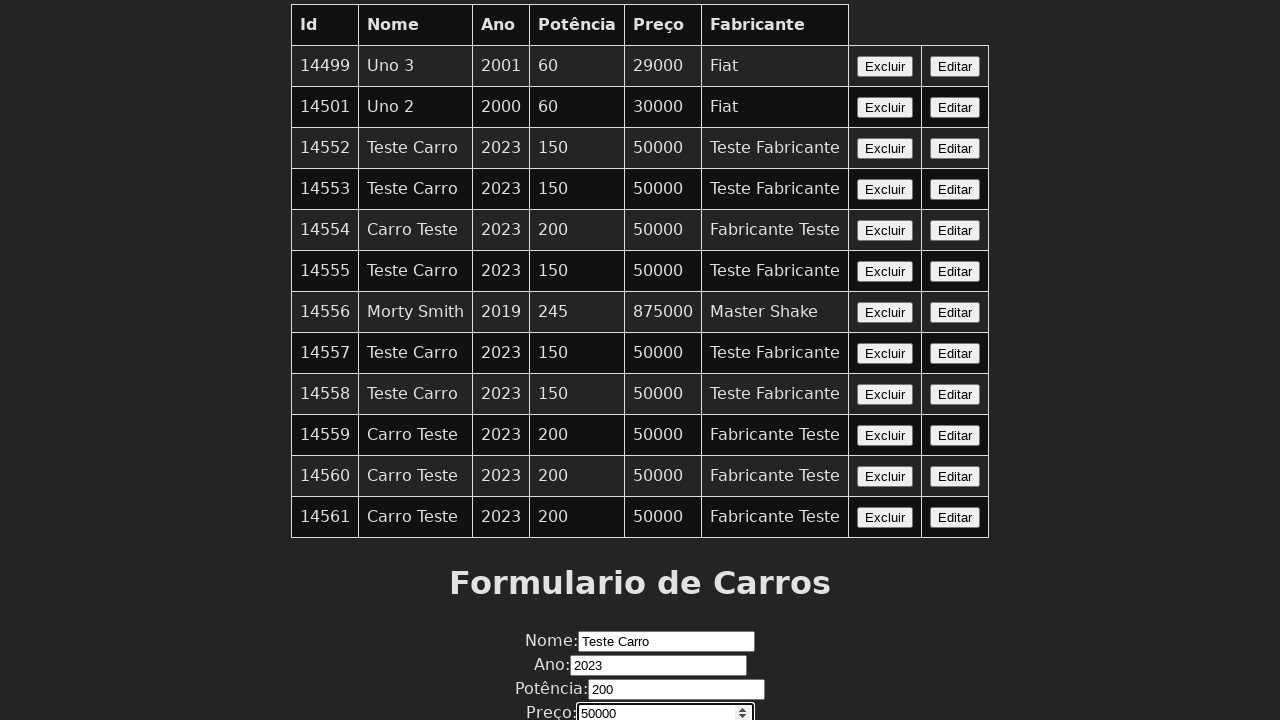

Filled manufacturer field with 10000 character string to test error handling on input[name='fabricante']
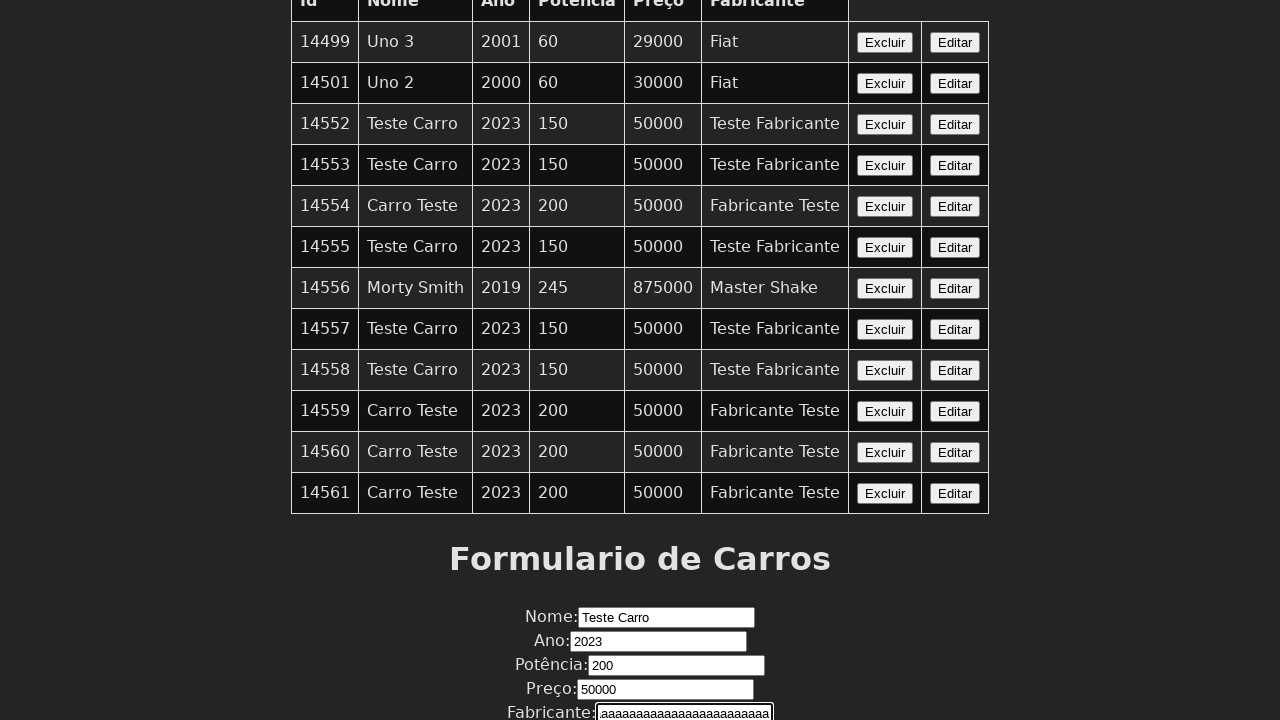

Clicked submit button to submit form with extremely long manufacturer value at (640, 676) on xpath=//button[contains(text(),'Enviar')]
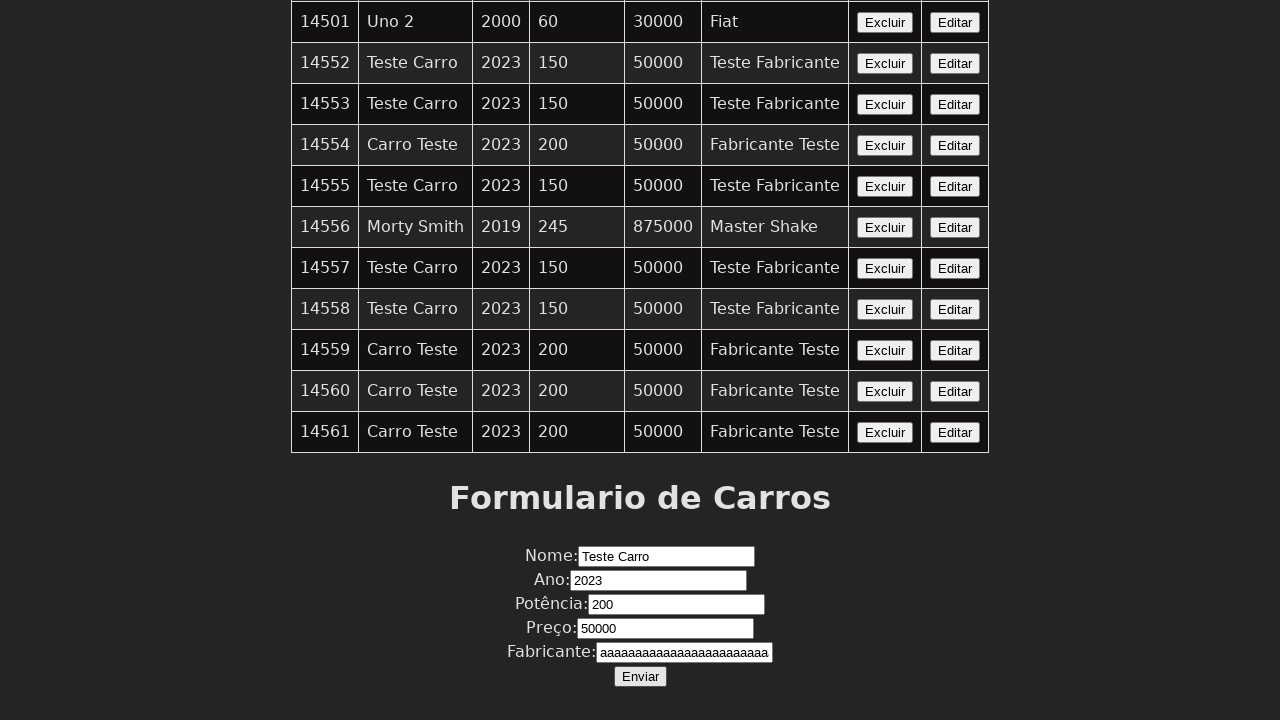

Waited 2 seconds for alert to be handled and form validation error to appear
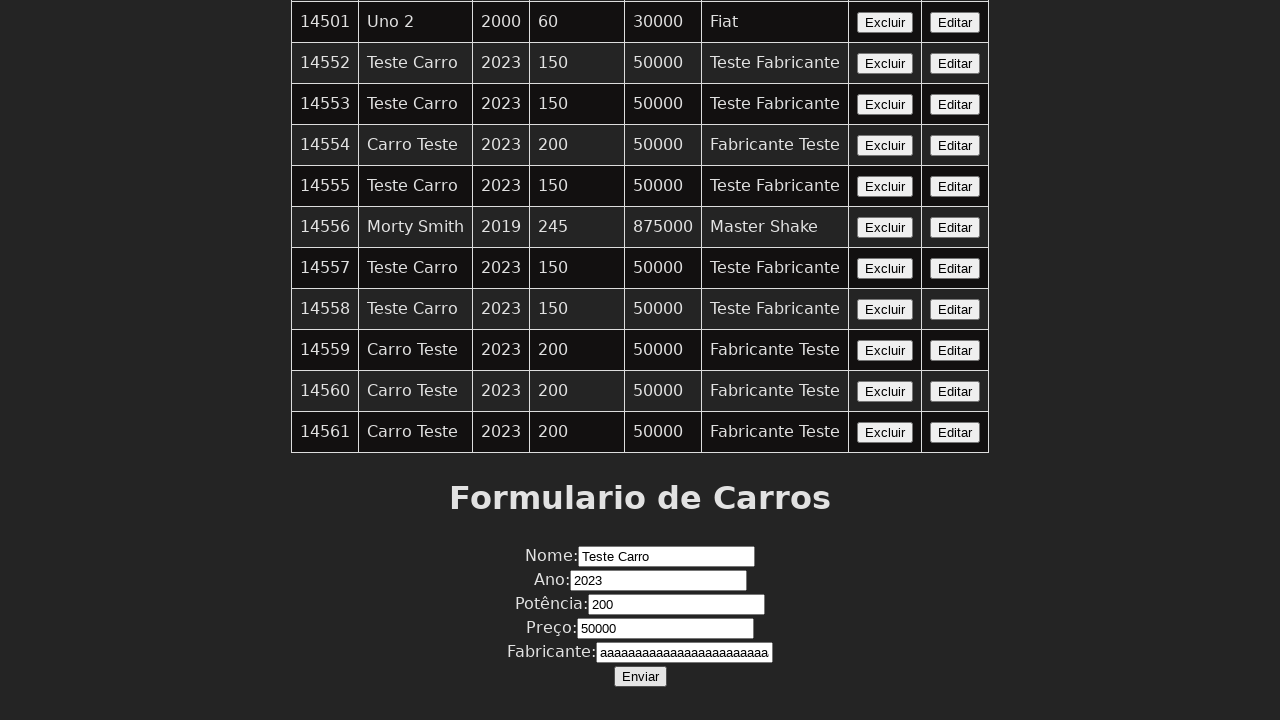

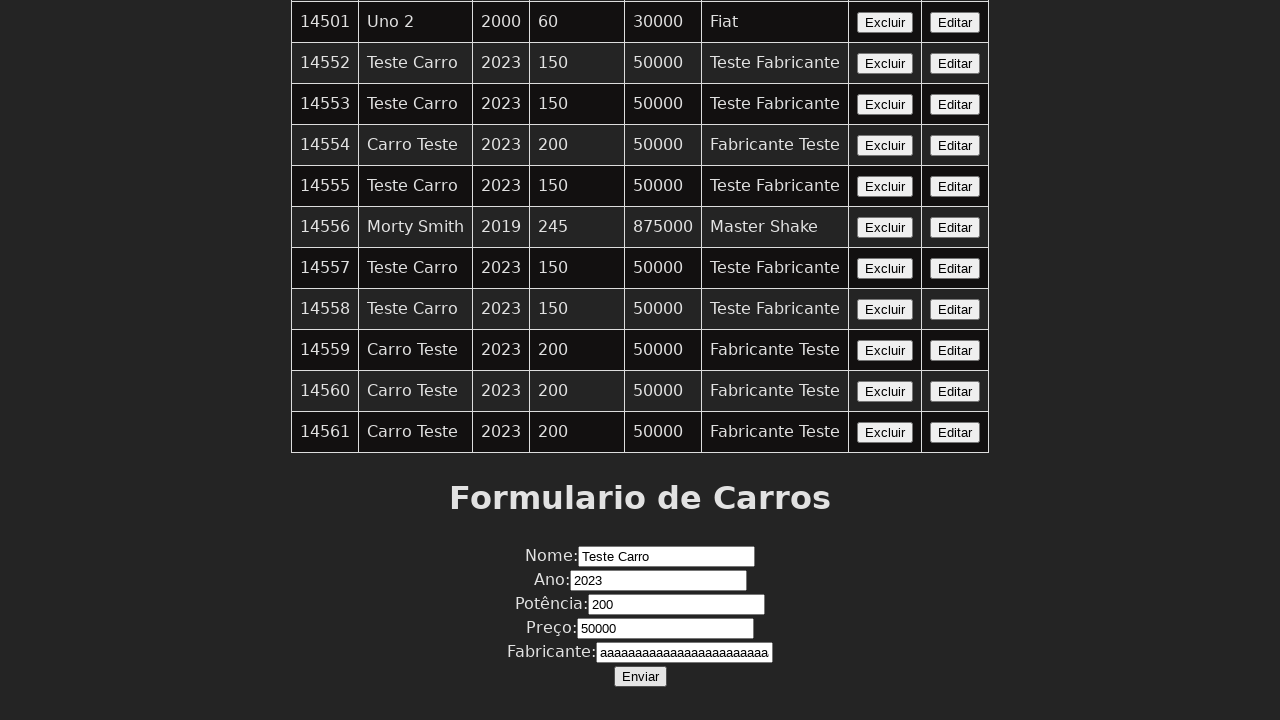